Tests clicking a button identified by its CSS class attribute on a UI testing playground page

Starting URL: http://uitestingplayground.com/classattr

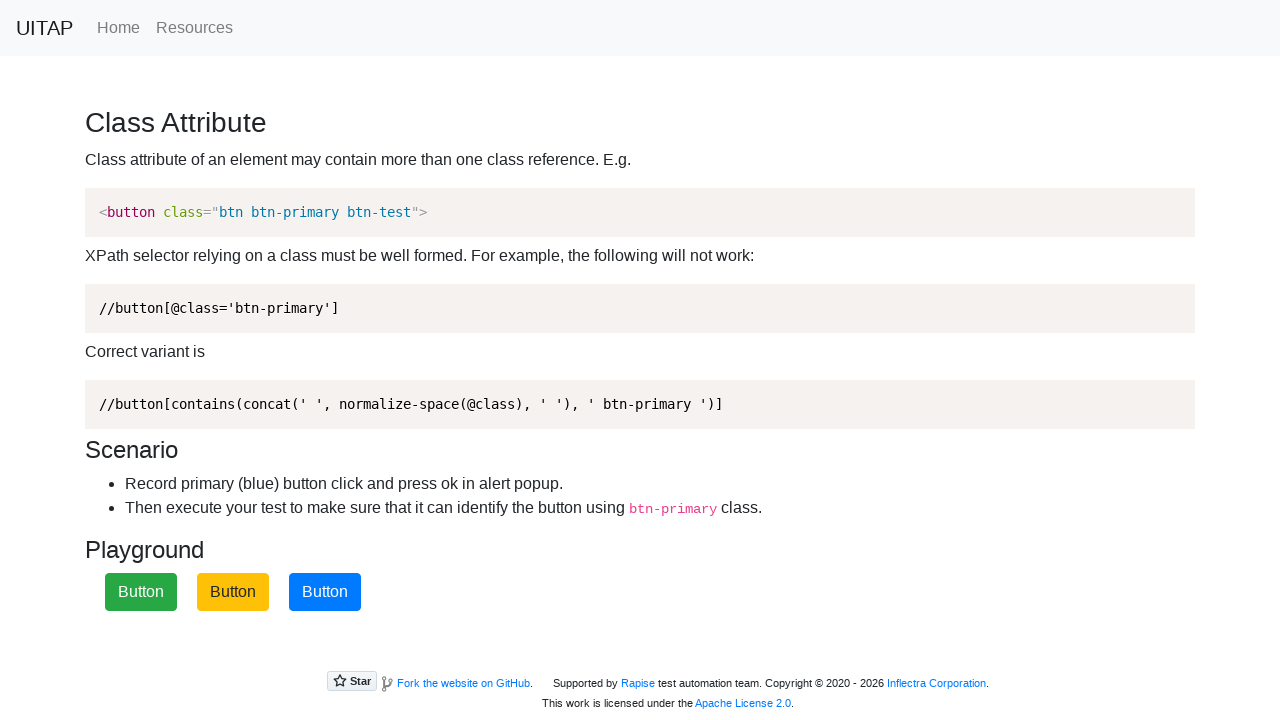

Clicked the blue button identified by btn-primary class at (325, 592) on .btn-primary
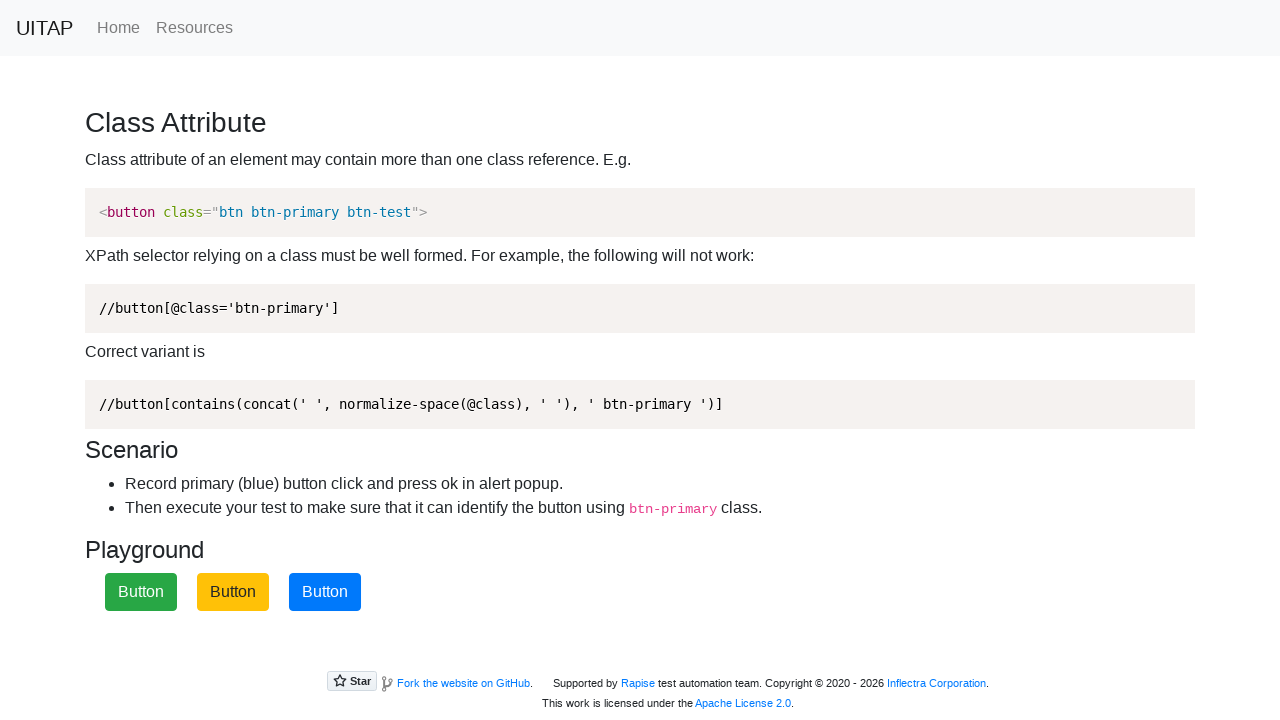

Set up dialog handler to accept any alerts
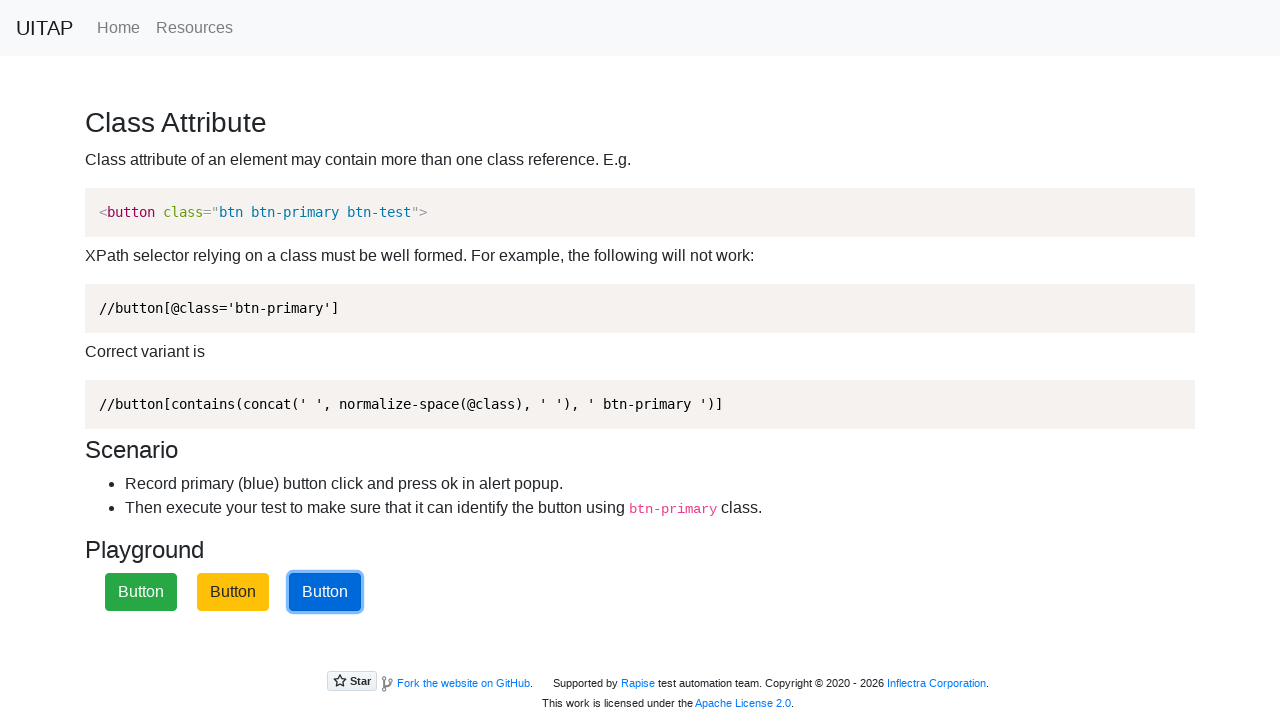

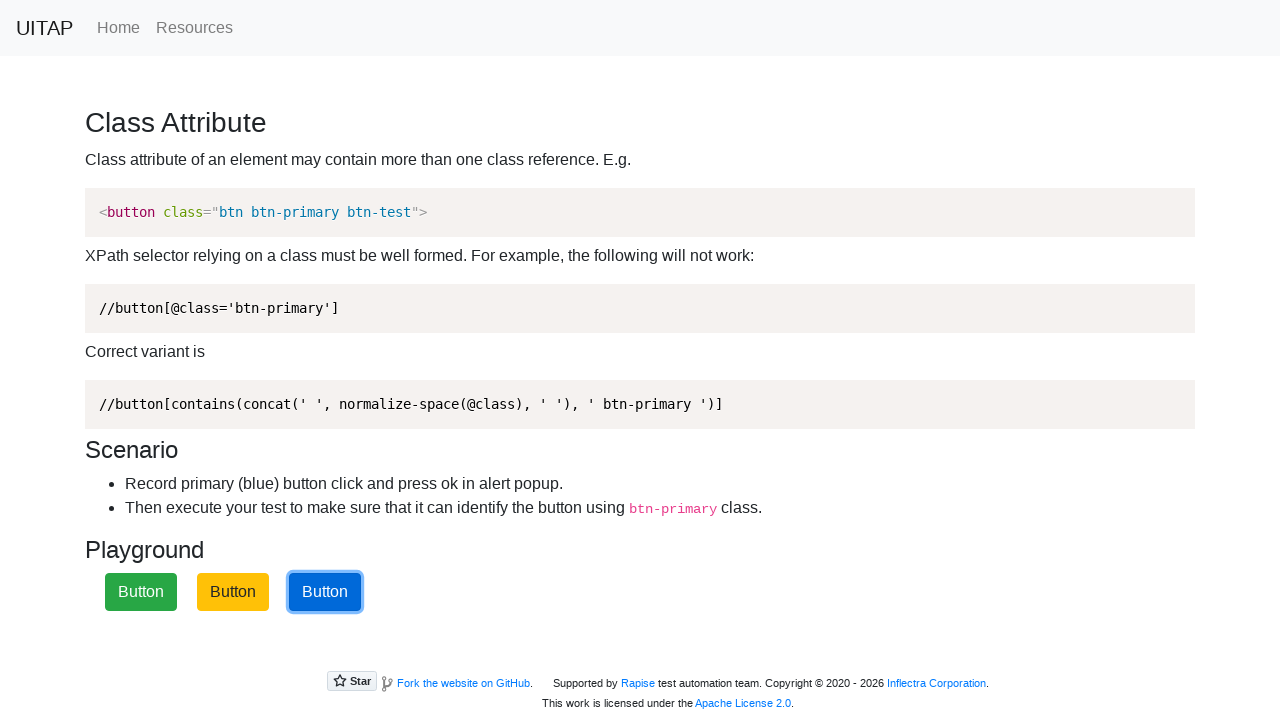